Tests a web form by filling in a text field and clicking the submit button, then verifies a success message is displayed.

Starting URL: https://www.selenium.dev/selenium/web/web-form.html

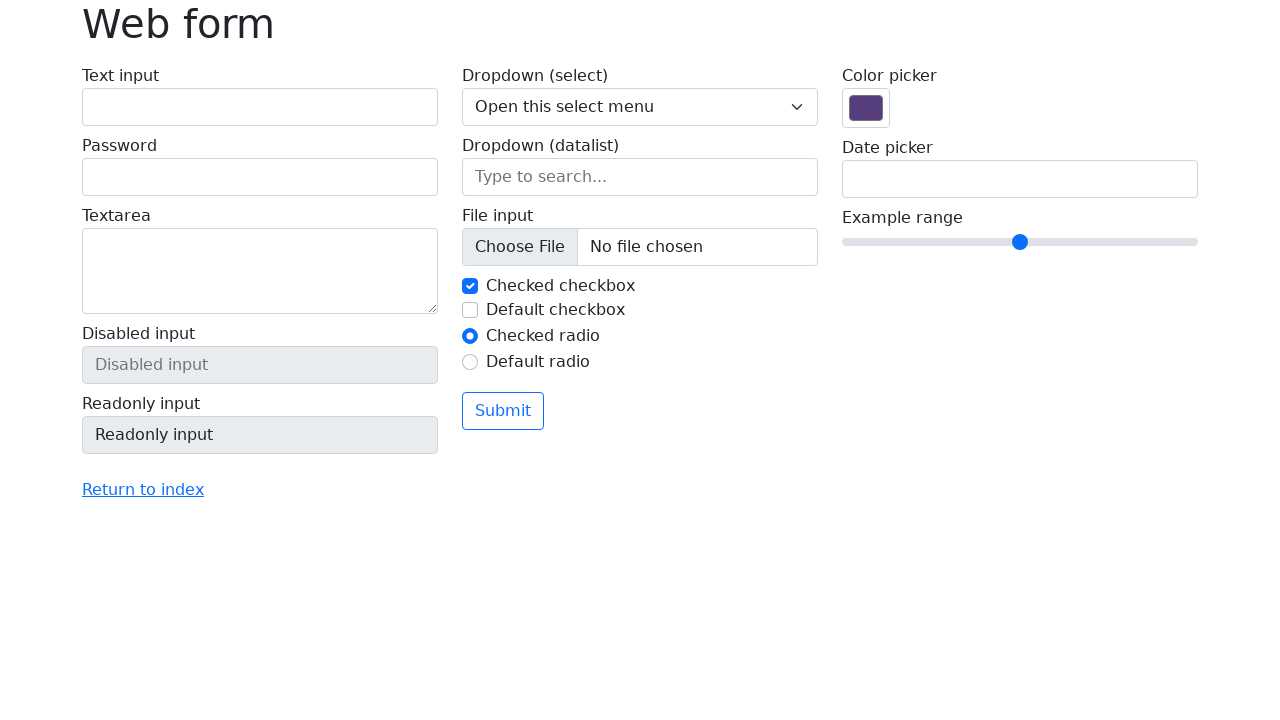

Page loaded and DOM content is ready
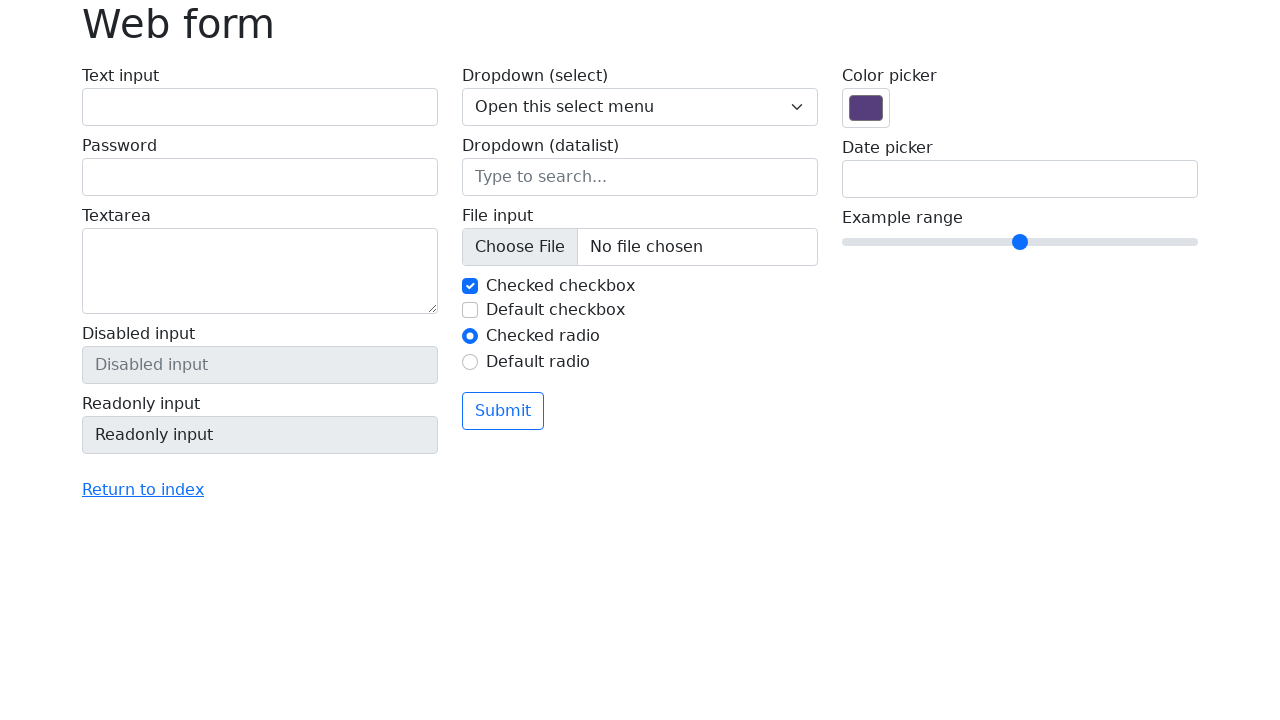

Filled text field with 'Selenium' on input[name='my-text']
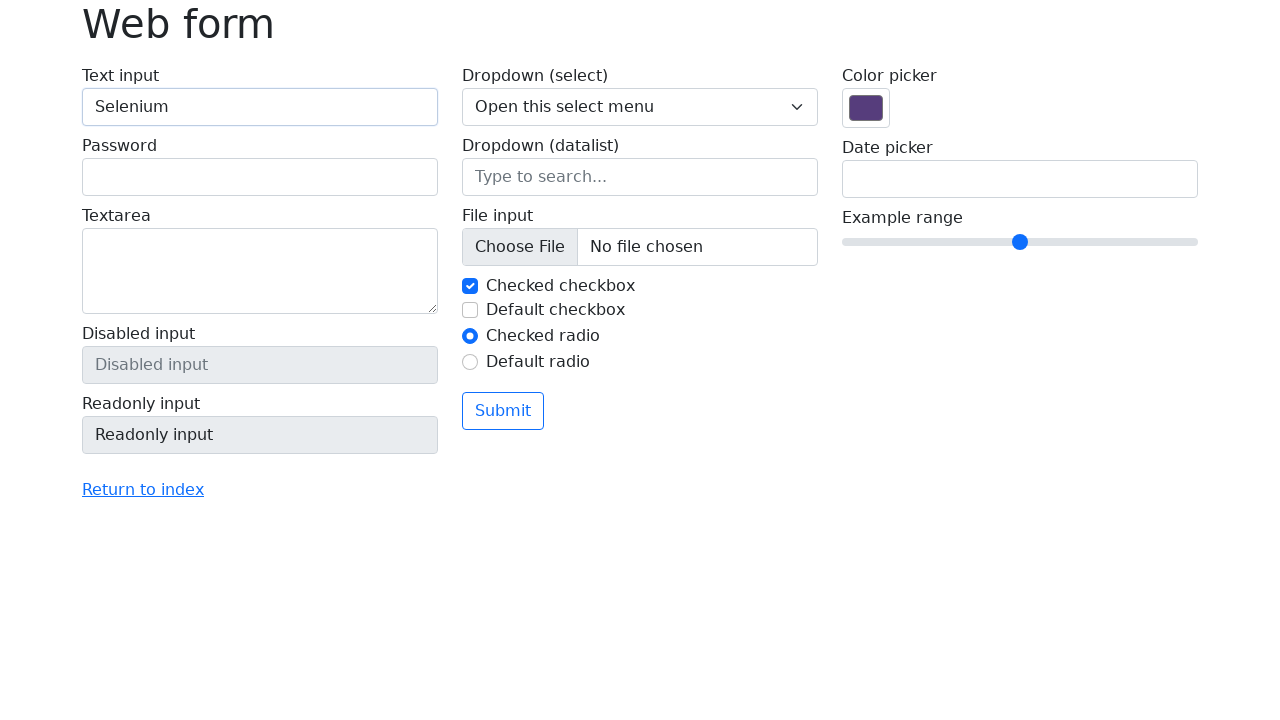

Clicked submit button at (503, 411) on button
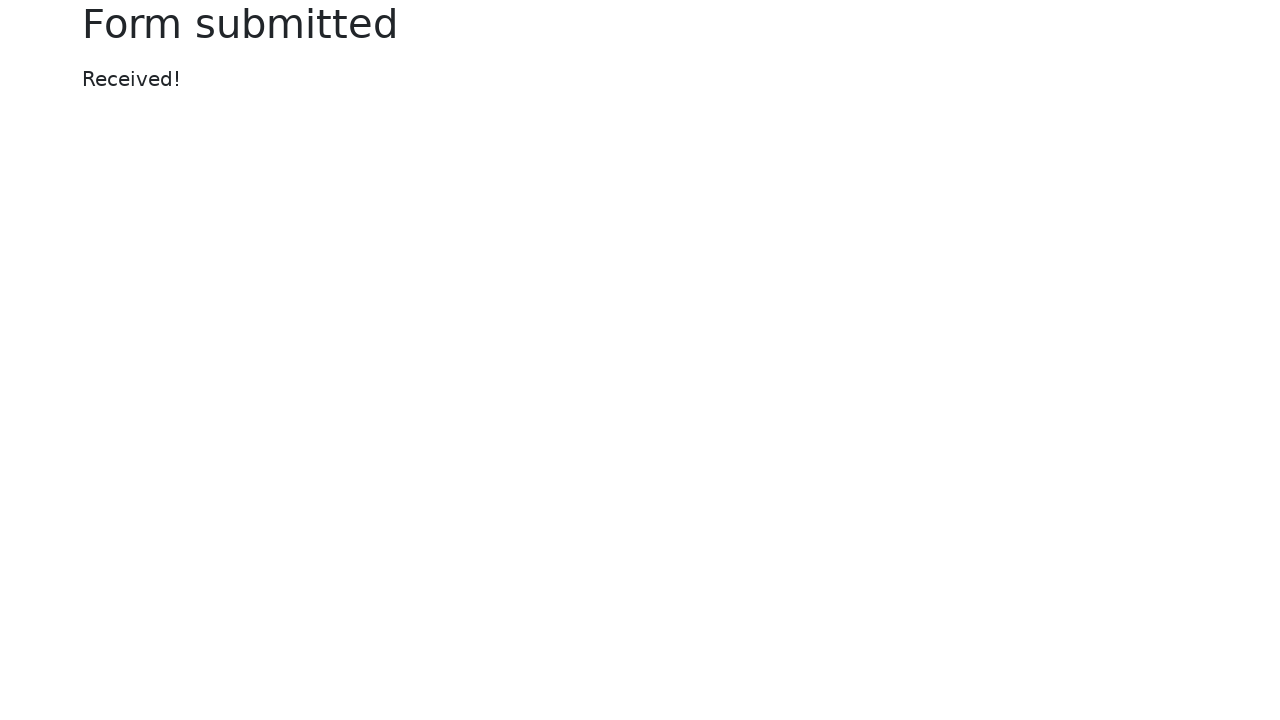

Success message appeared on the page
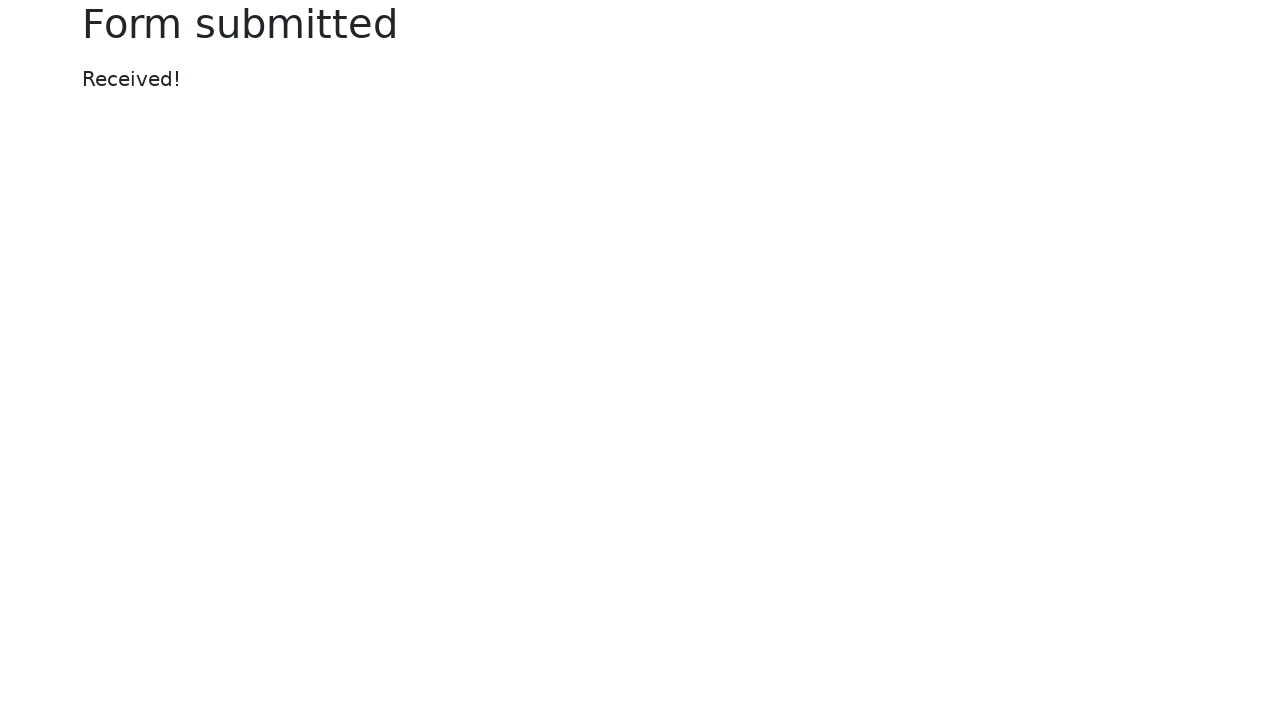

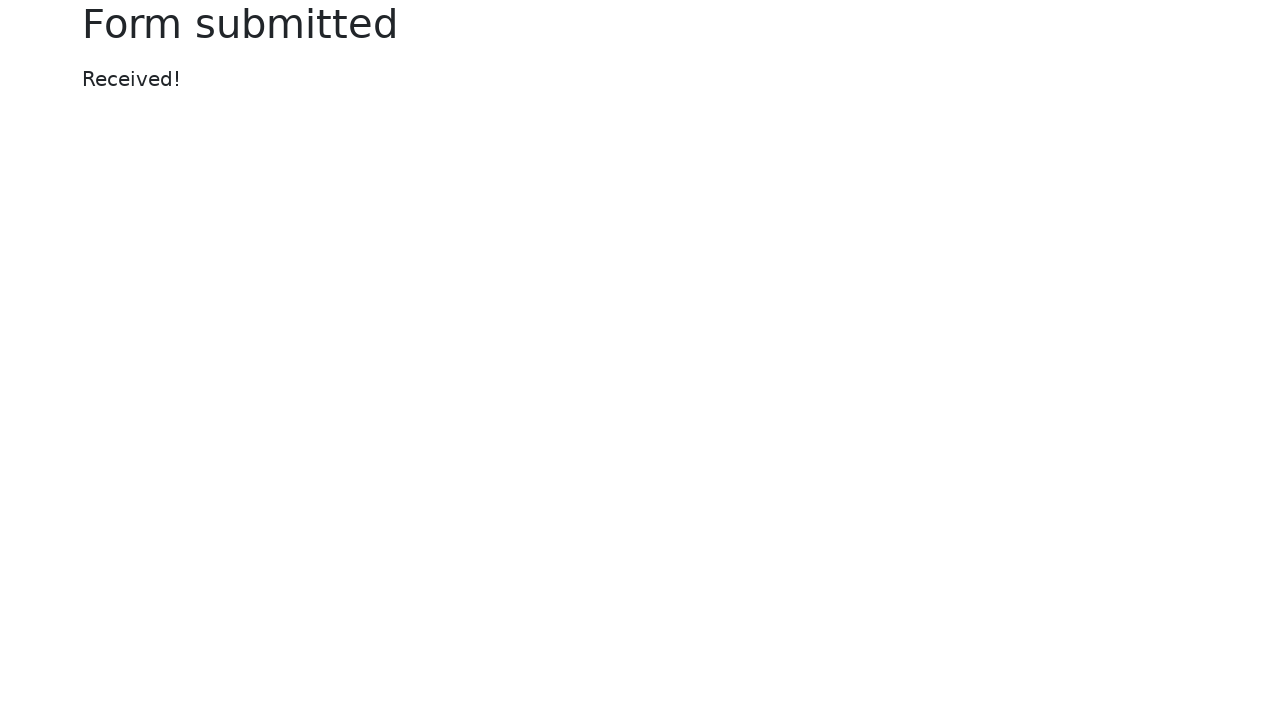